Navigates to the Python.org homepage and verifies that the page title contains "Python"

Starting URL: https://www.python.org

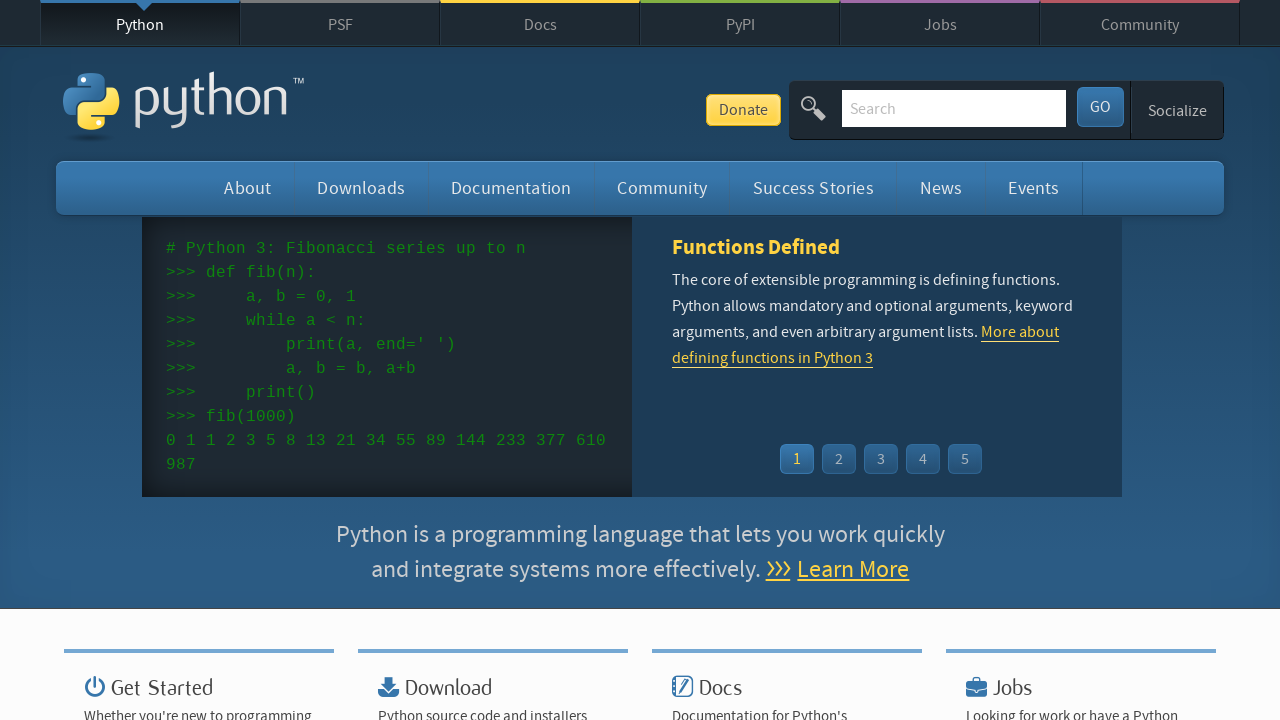

Navigated to Python.org homepage
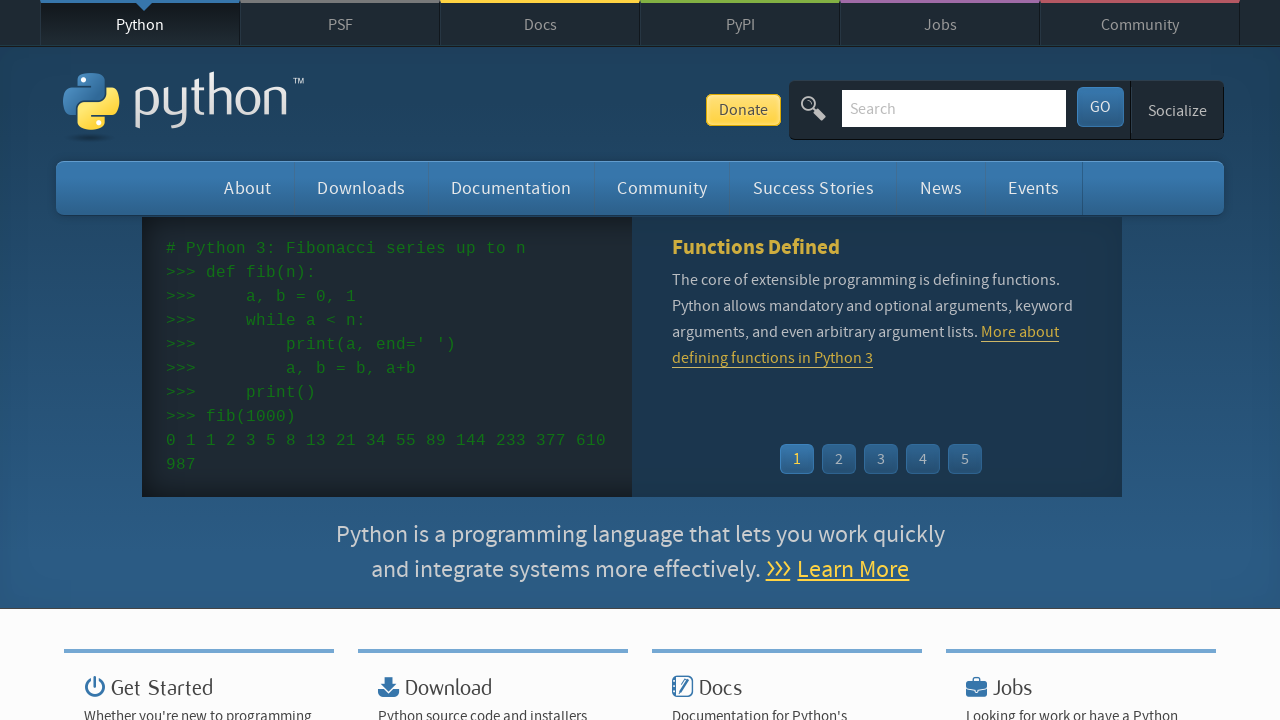

Page DOM content loaded
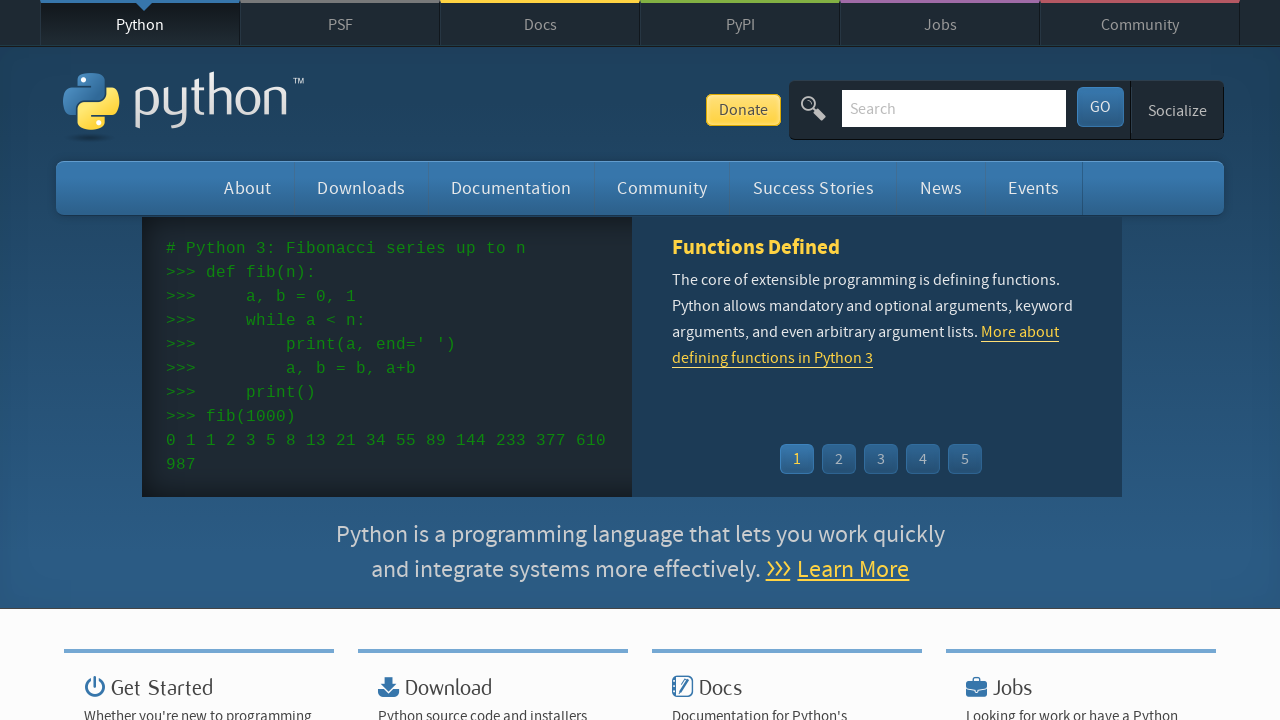

Verified page title contains 'Python'
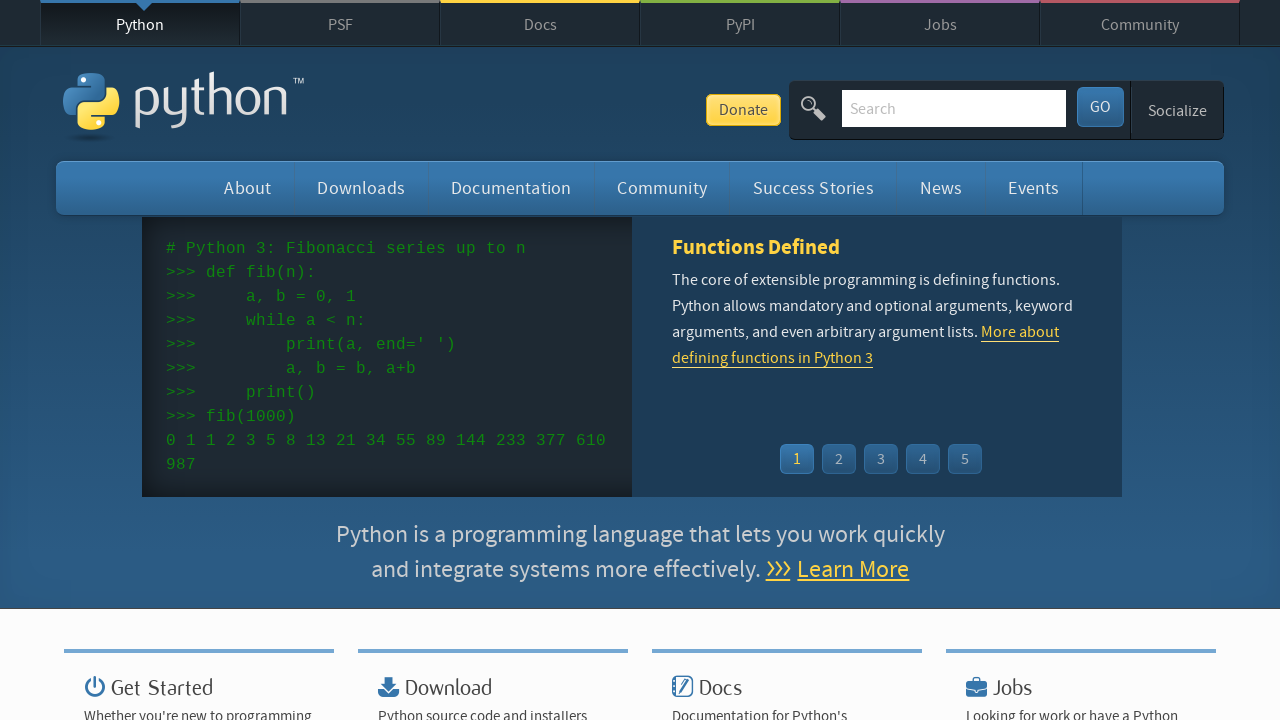

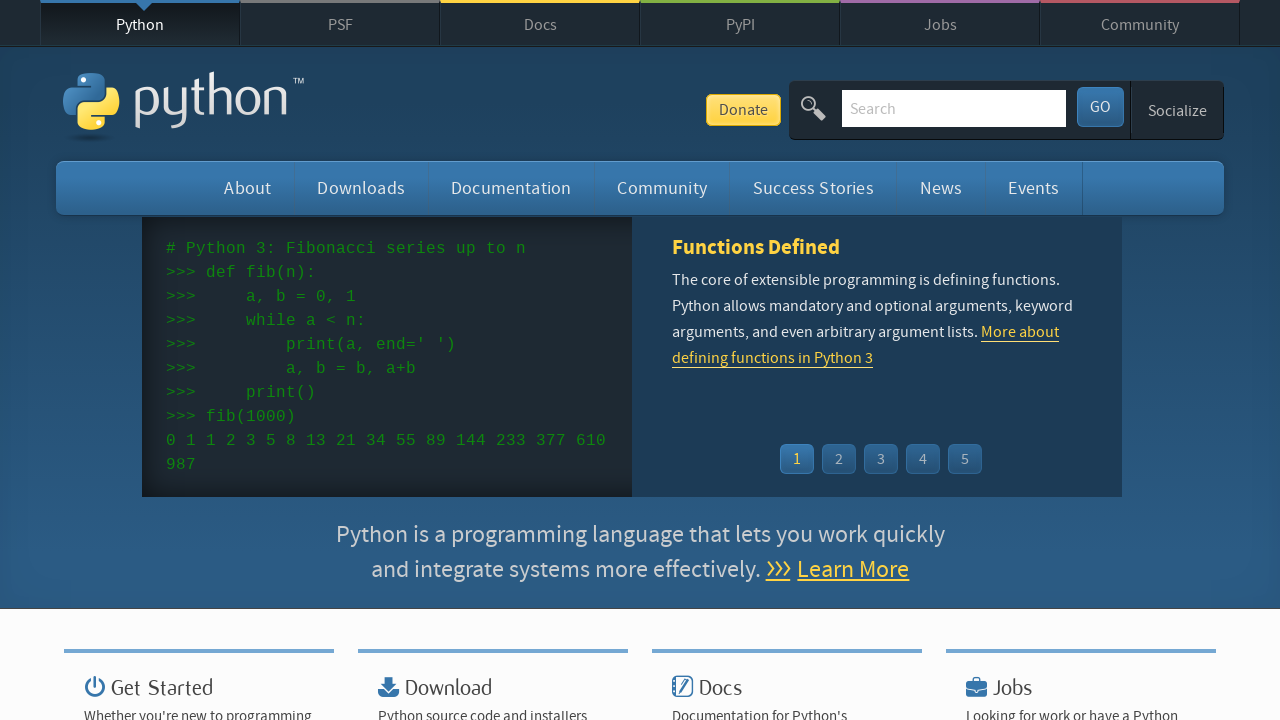